Tests iframe interaction by clicking a link within an iframe and verifying text content

Starting URL: https://rahulshettyacademy.com/AutomationPractice/

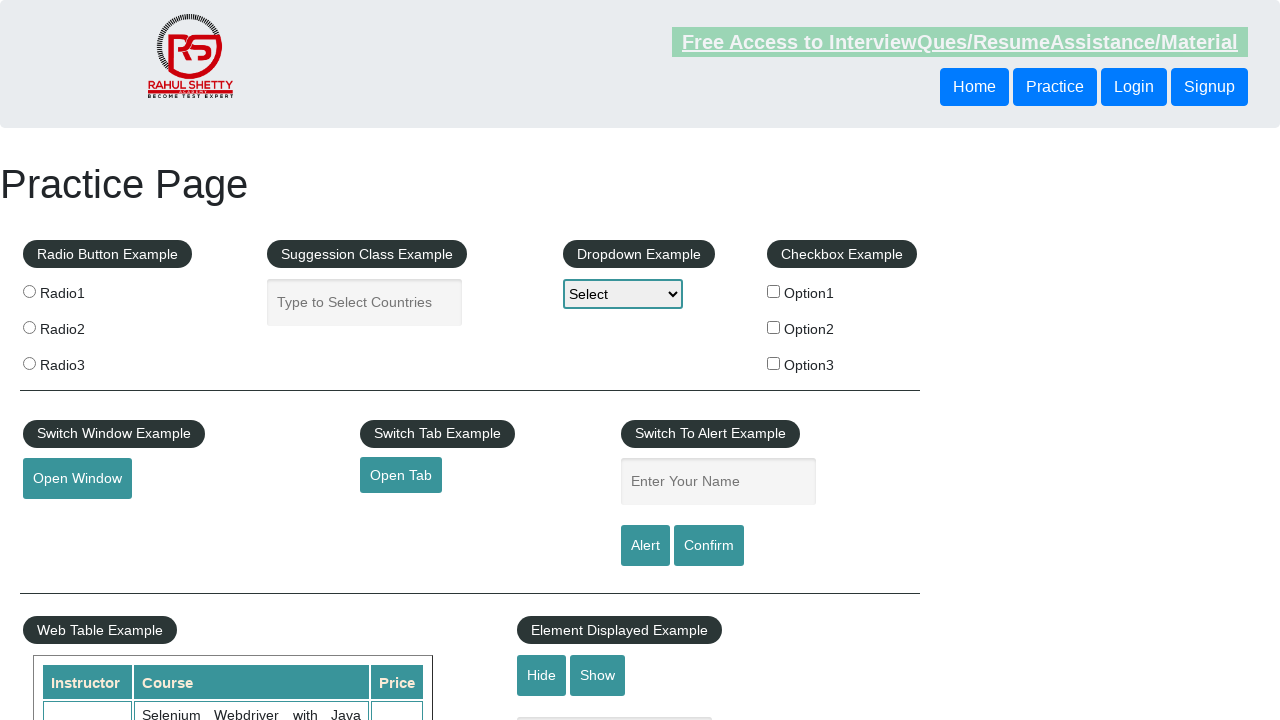

Navigated to AutomationPractice page
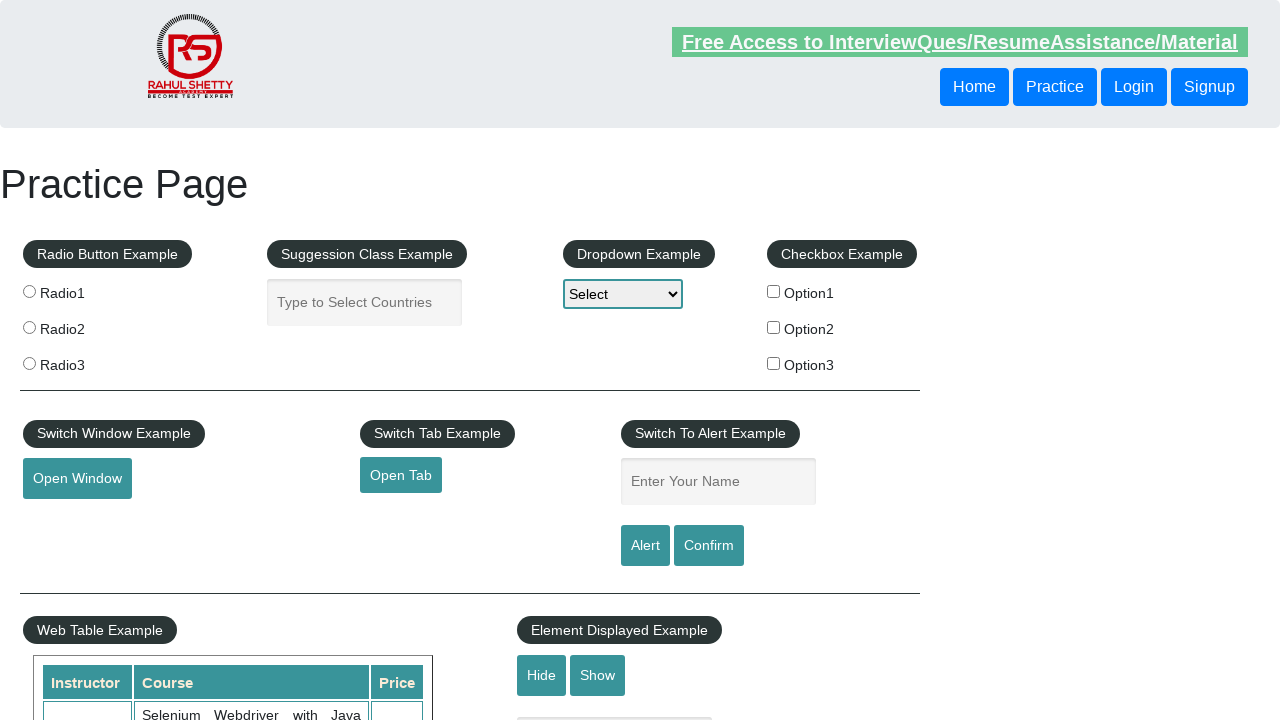

Located iframe with ID 'courses-iframe'
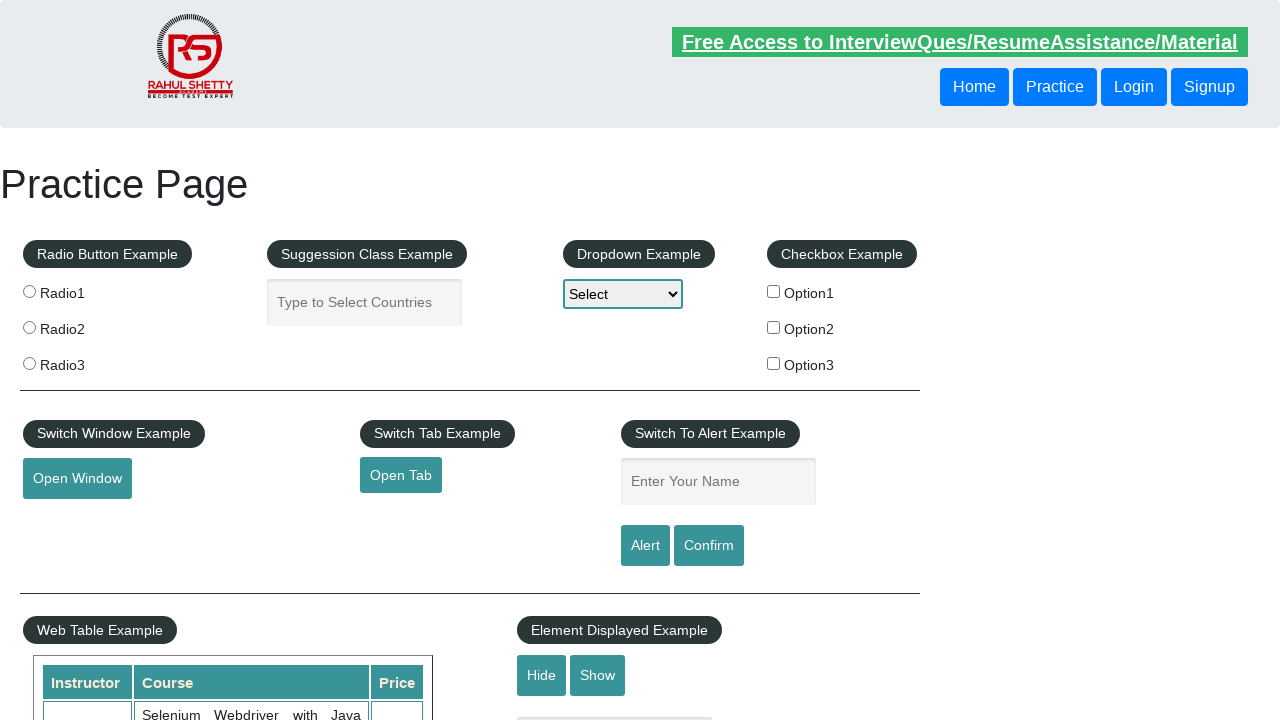

Clicked 'All Access plan' link within iframe at (307, 360) on #courses-iframe >> internal:control=enter-frame >> internal:role=link[name="All 
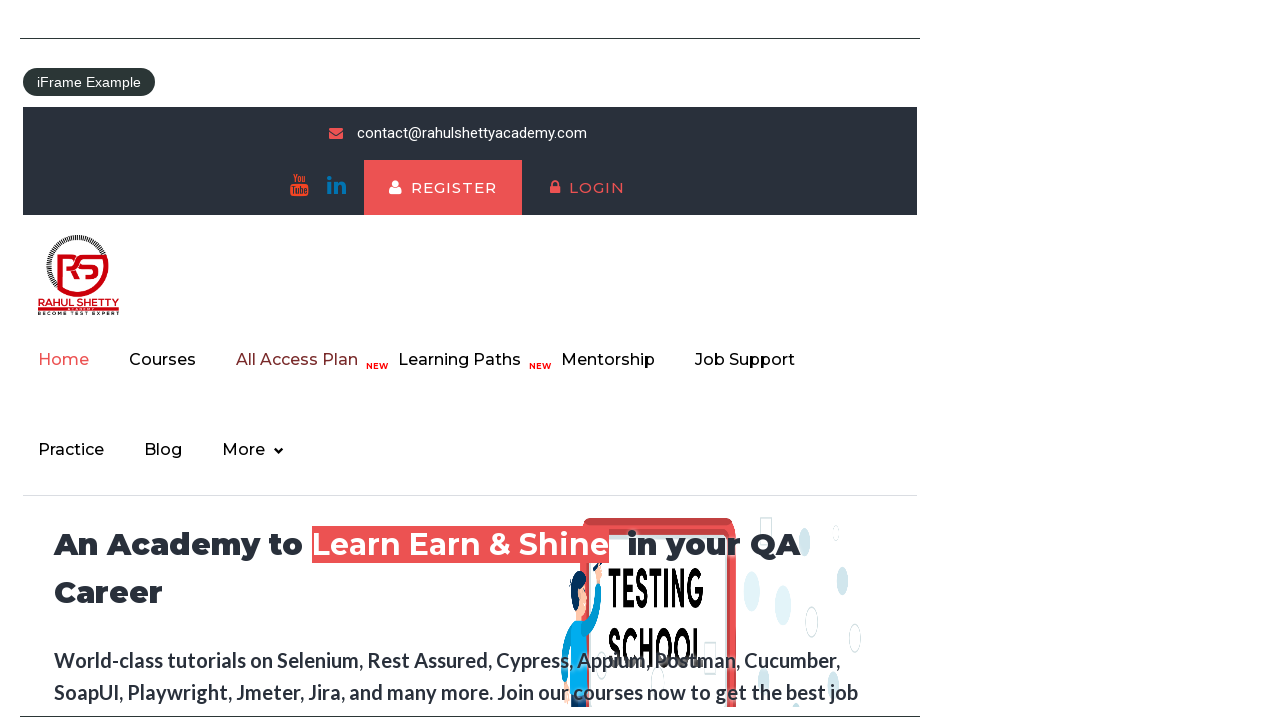

Verified 'Happy Subscibers' text is present in iframe
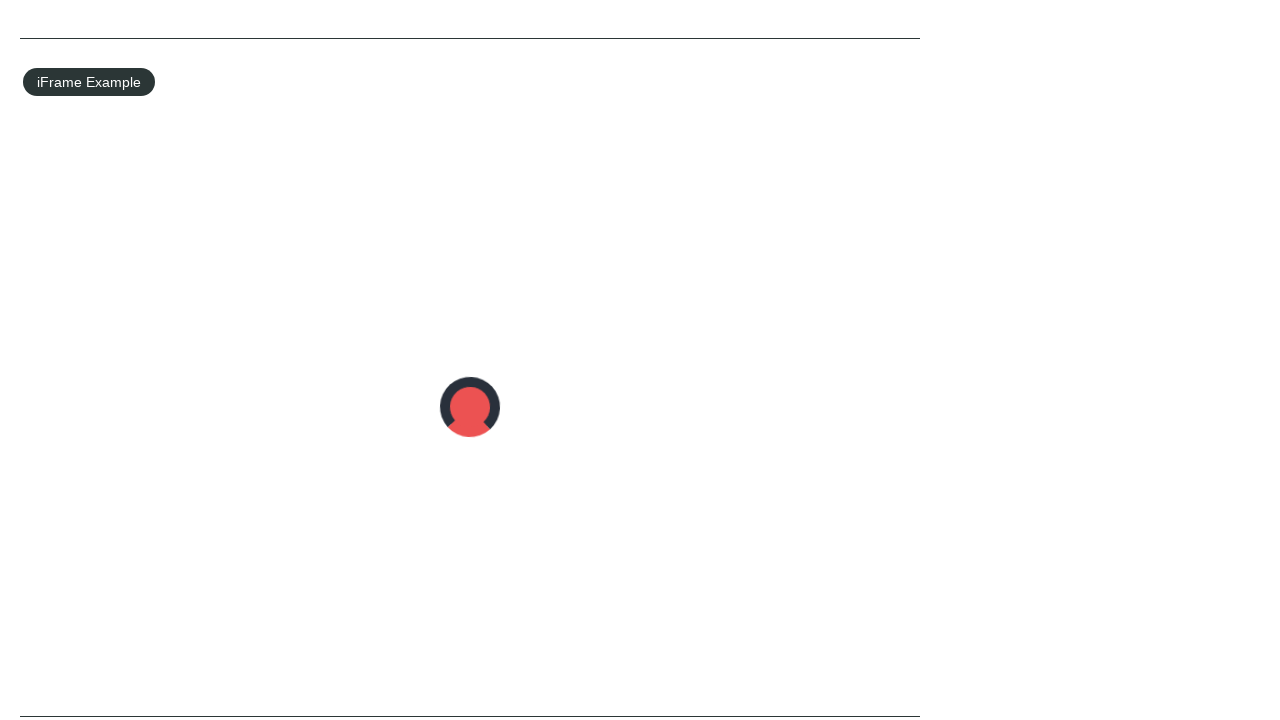

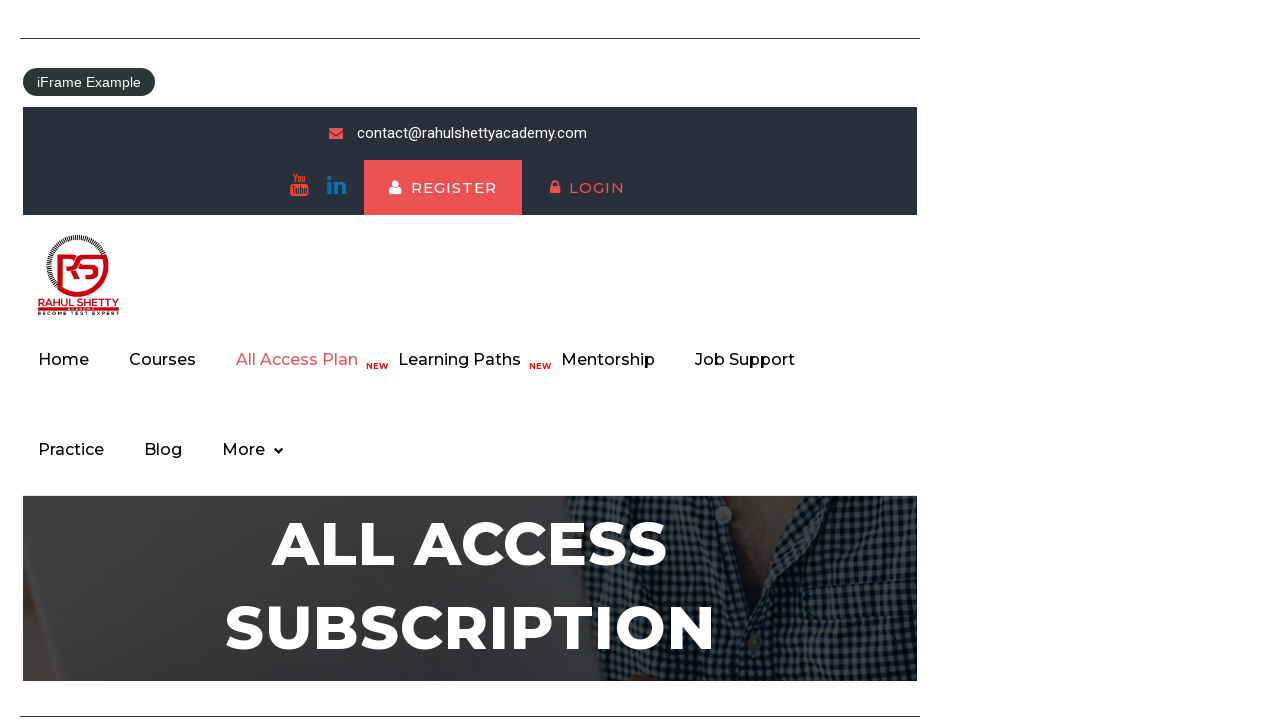